Navigates to the Mode Global website, clicks on a menu item in the header navigation, scrolls to the bottom of the page, and verifies that text about delivery modes is present

Starting URL: https://www.modeglobal.com/

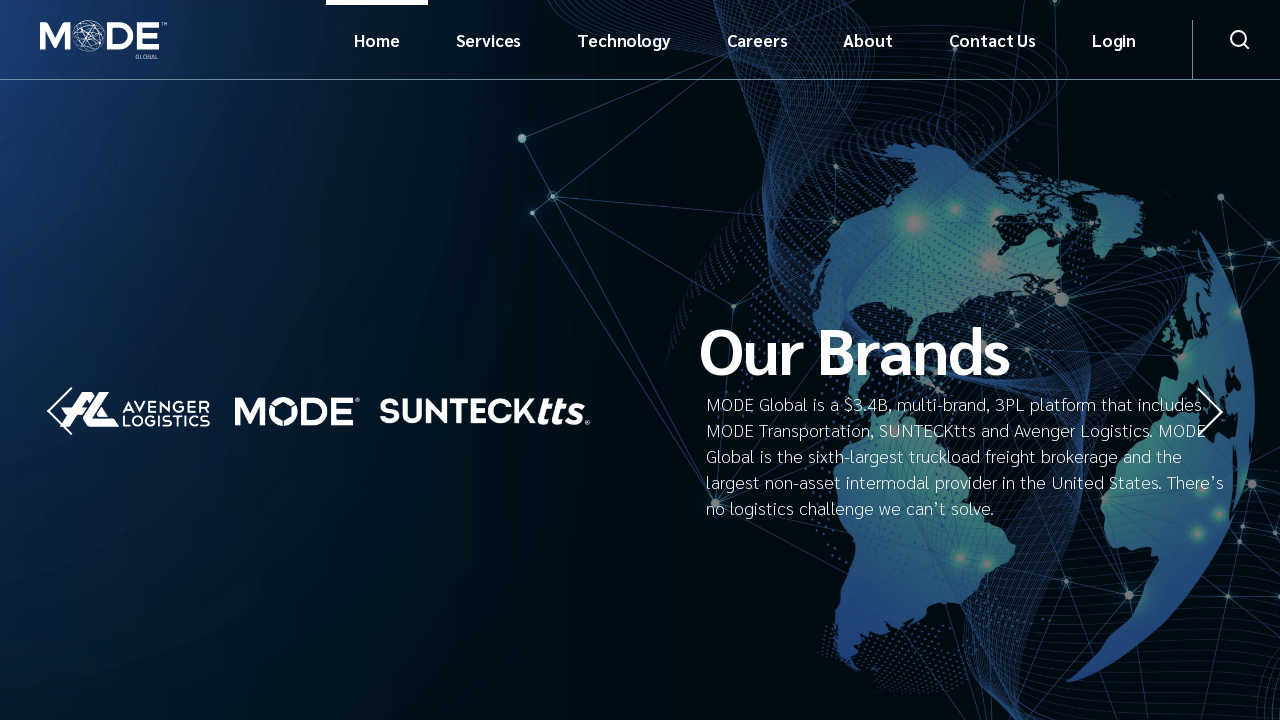

Clicked on the Services menu item in the header navigation at (488, 40) on xpath=//body/div[@id='qodef-page-wrapper']/header[@id='qodef-page-header']/div[@
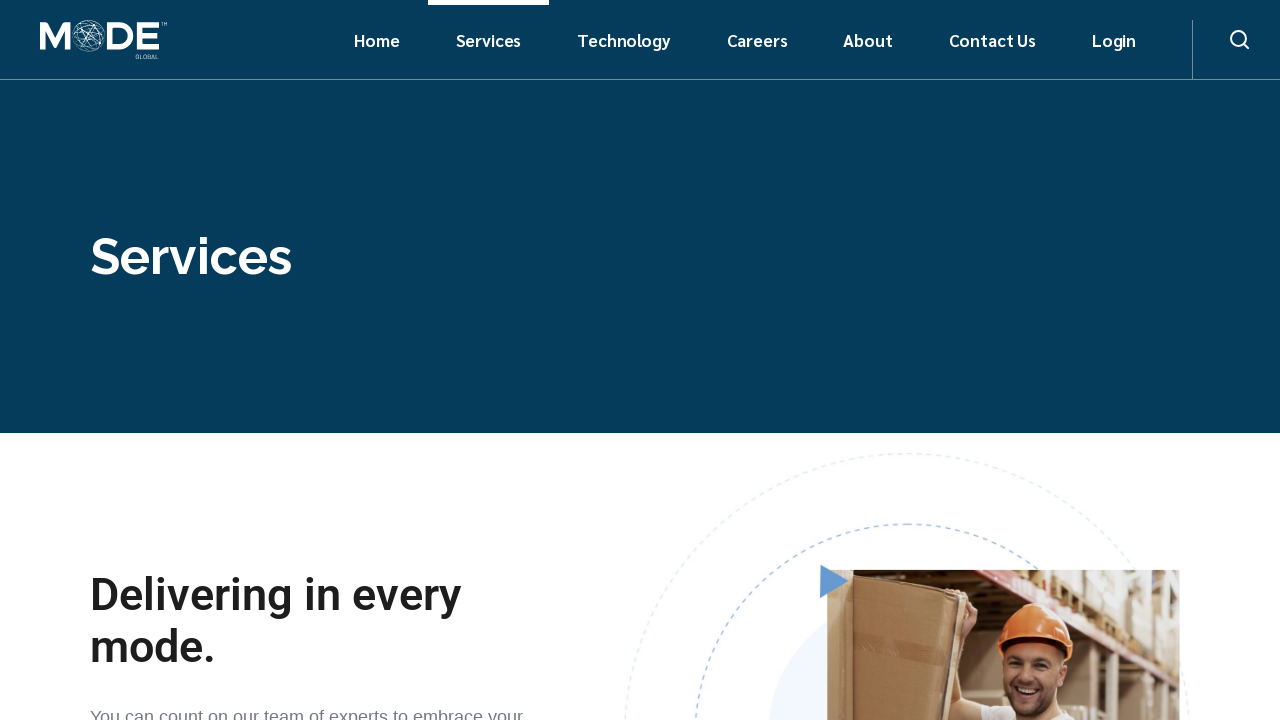

Scrolled to the bottom of the page
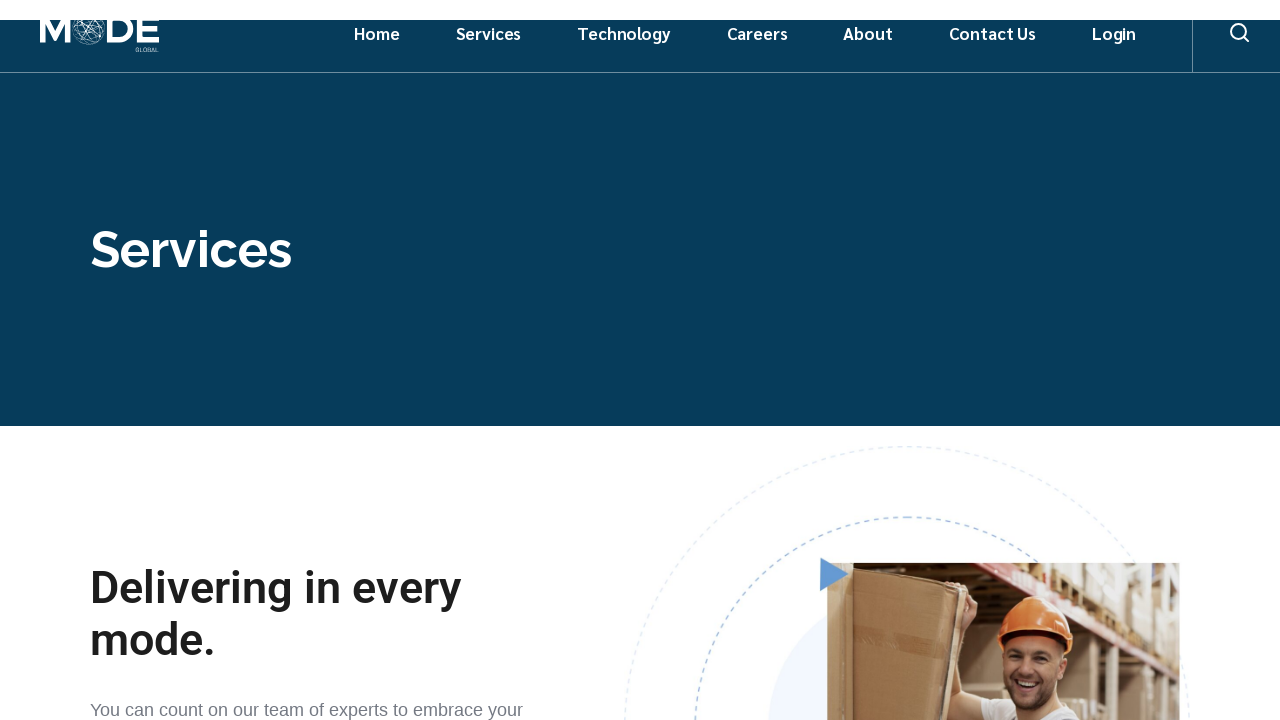

Verified that the 'Delivering in' heading is present on the page
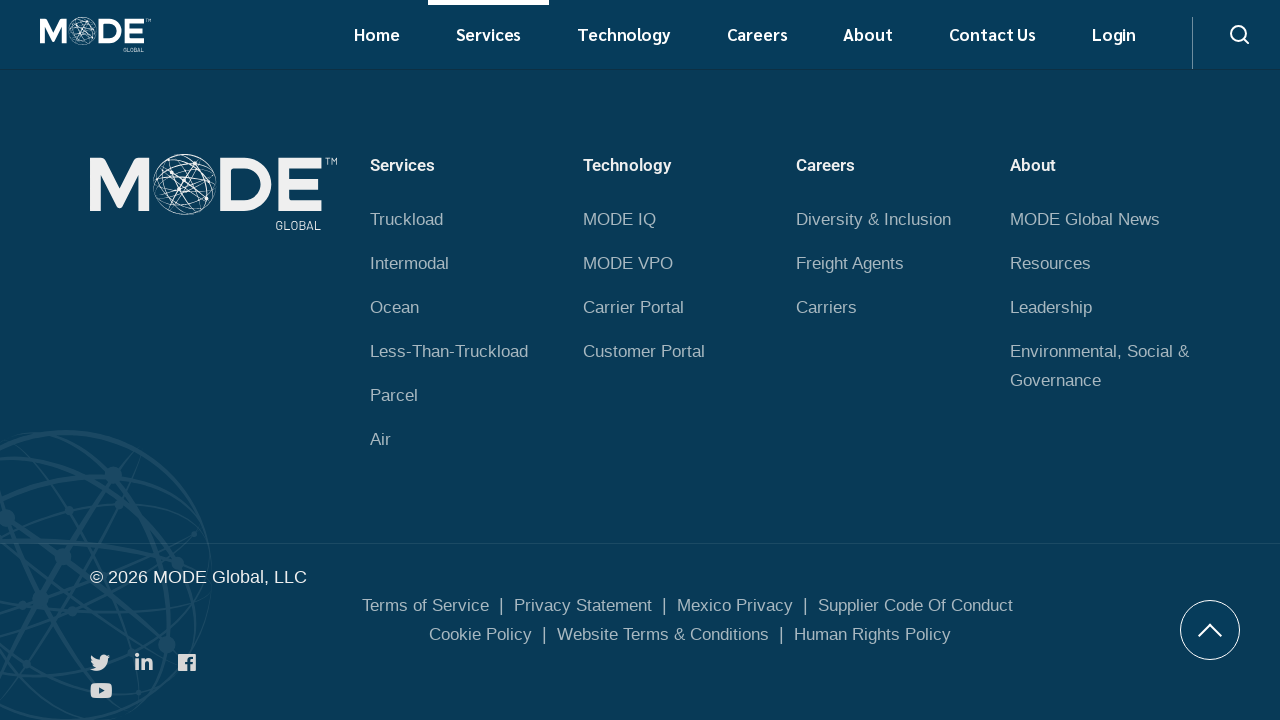

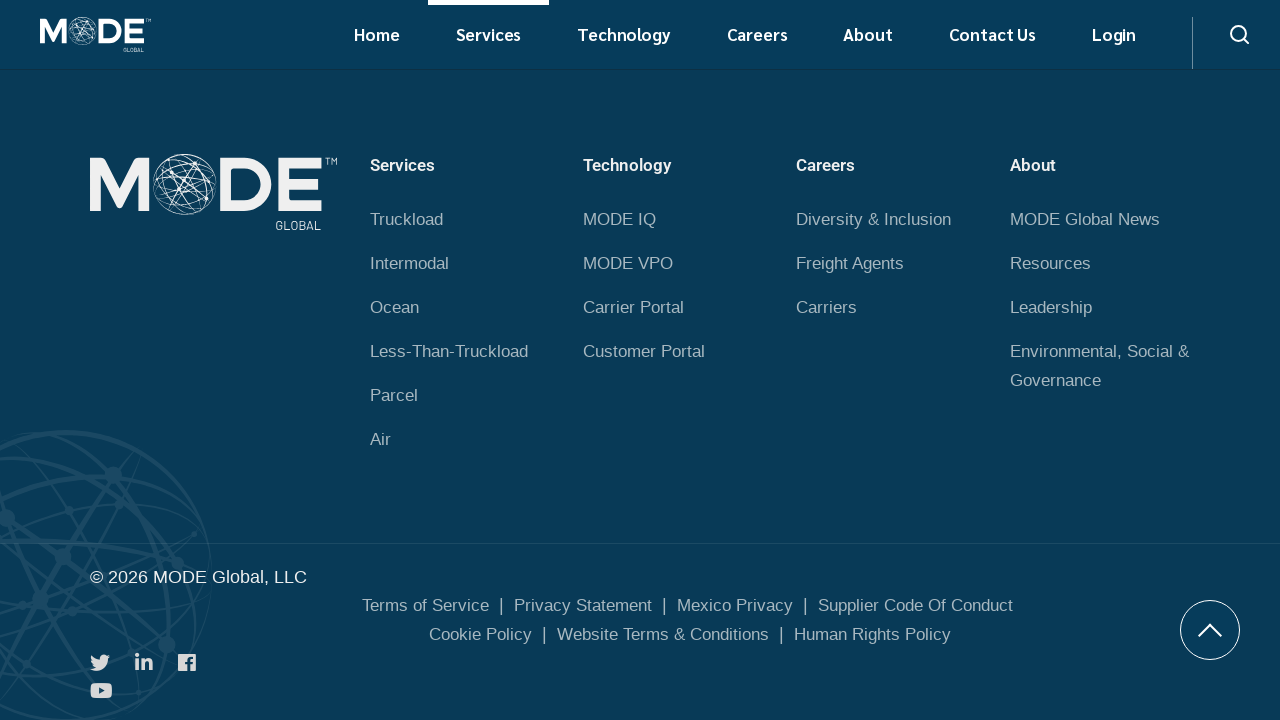